Navigates to a test automation practice page and verifies that links are present on the page by waiting for anchor elements to be available.

Starting URL: https://testautomationpractice.blogspot.com/

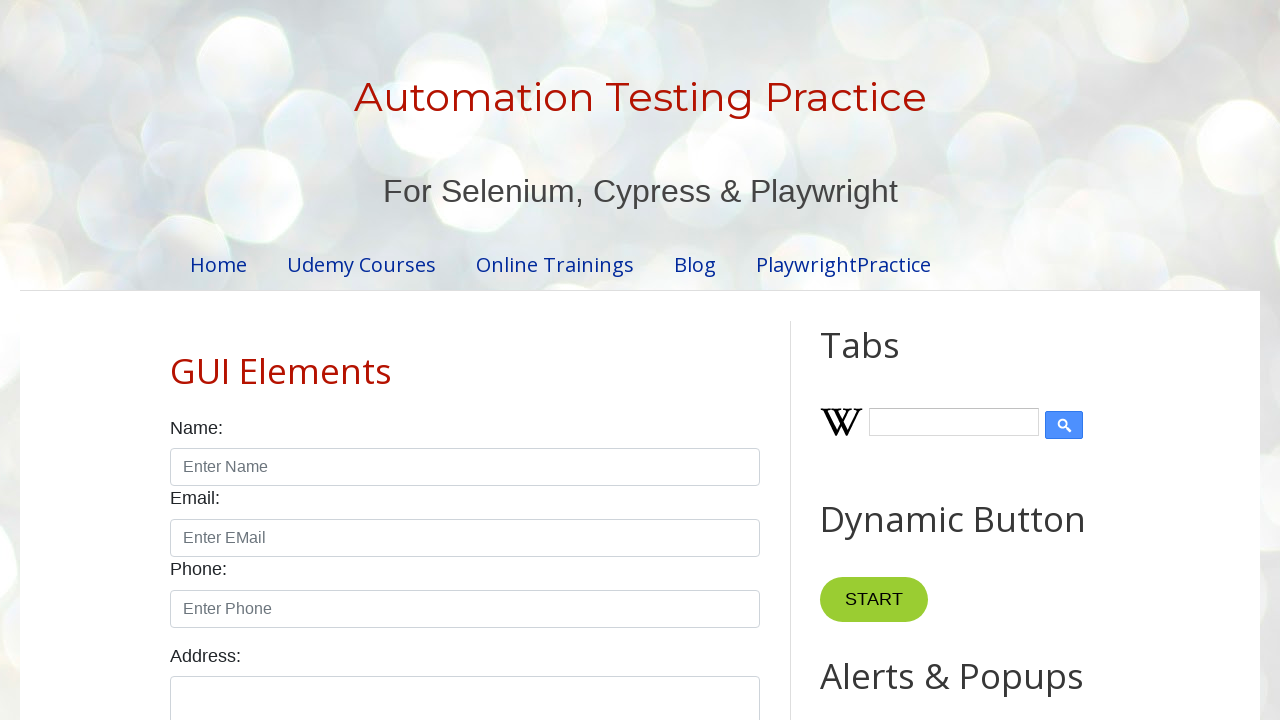

Navigated to test automation practice page
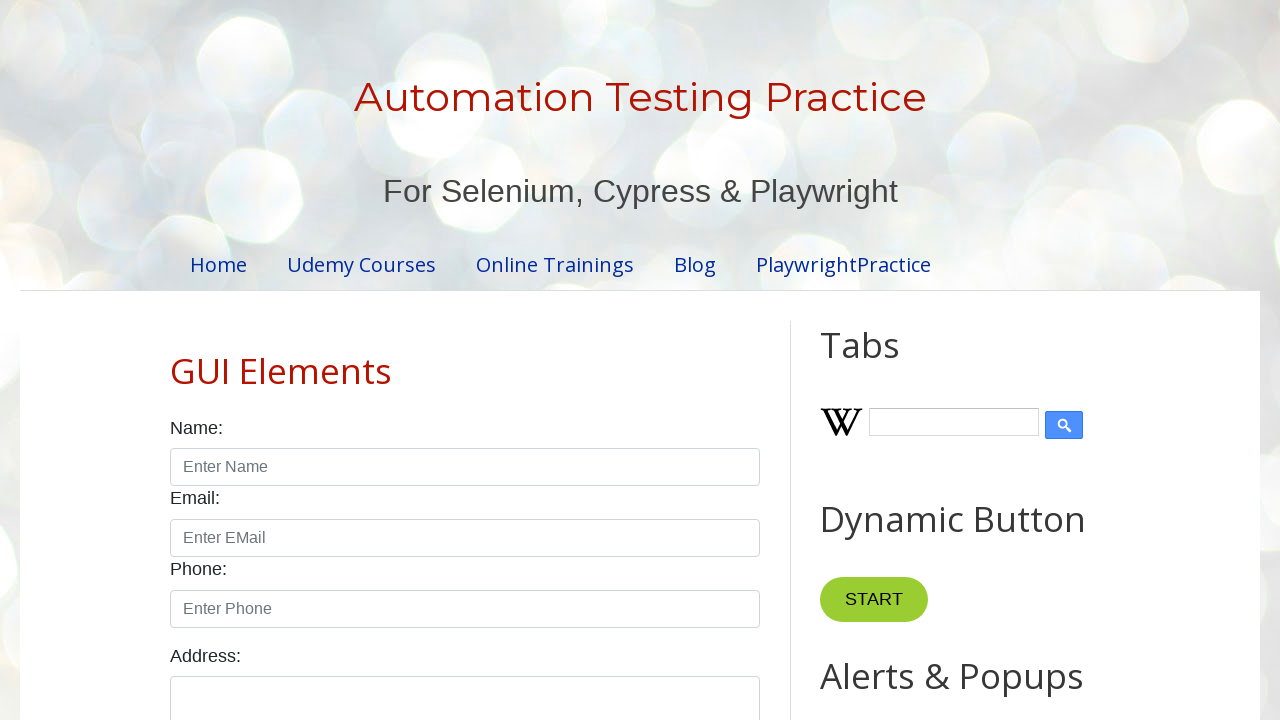

Waited for anchor elements to be available
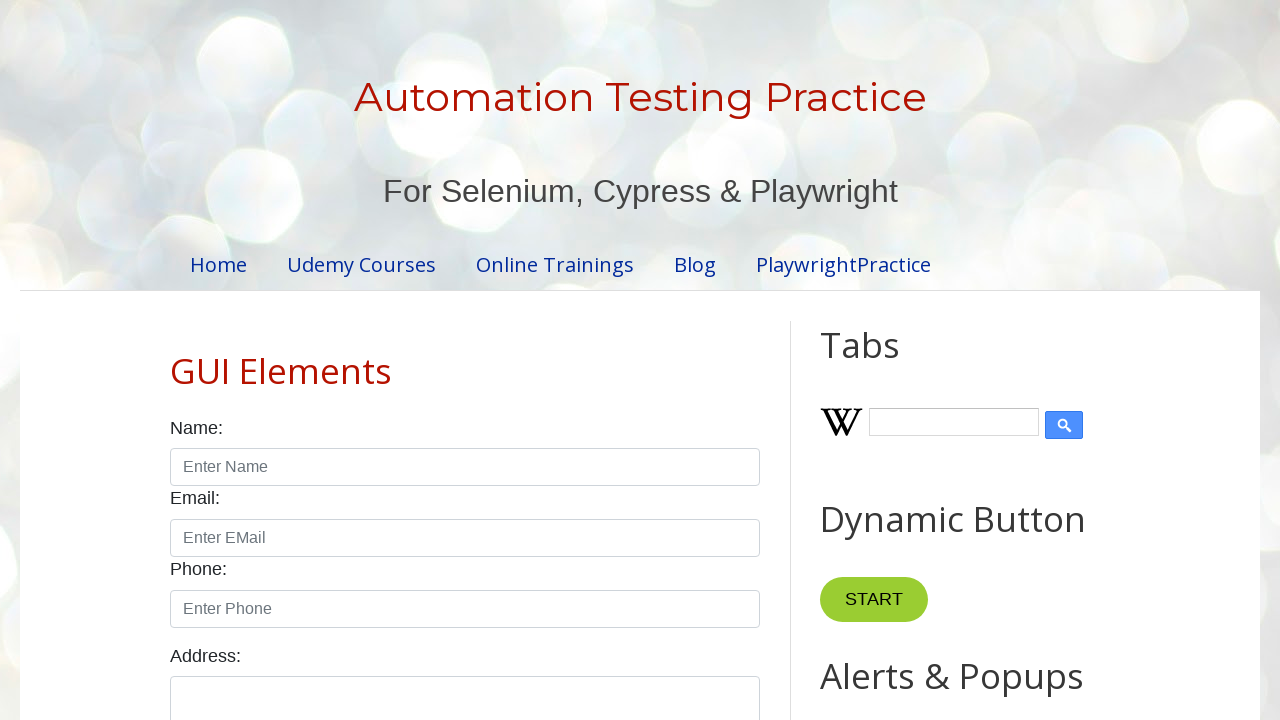

Located all anchor elements on the page
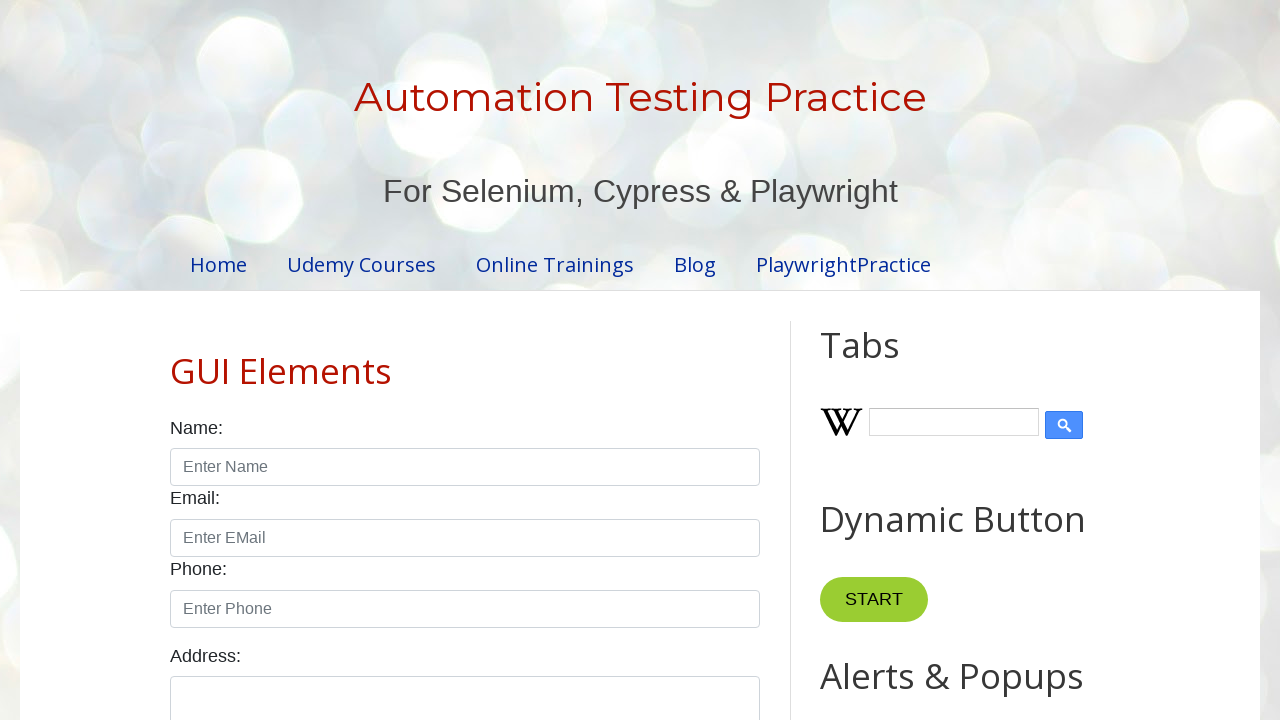

Verified that links are present on the page
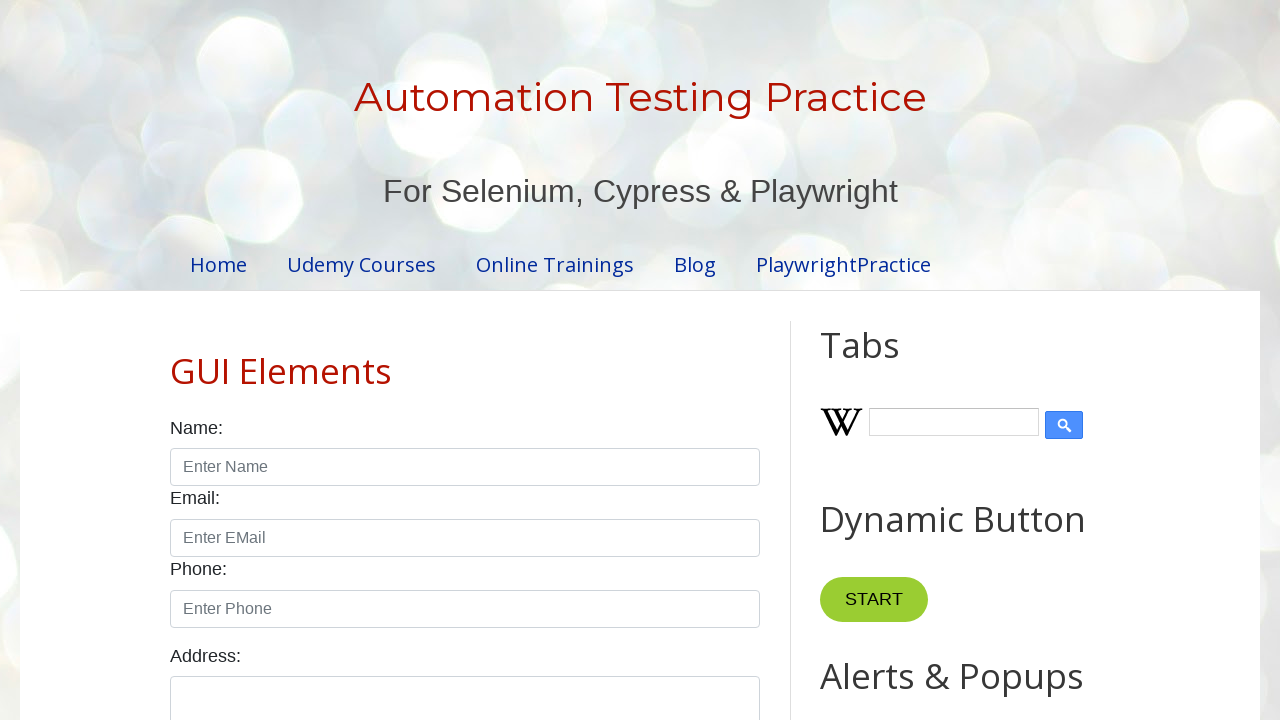

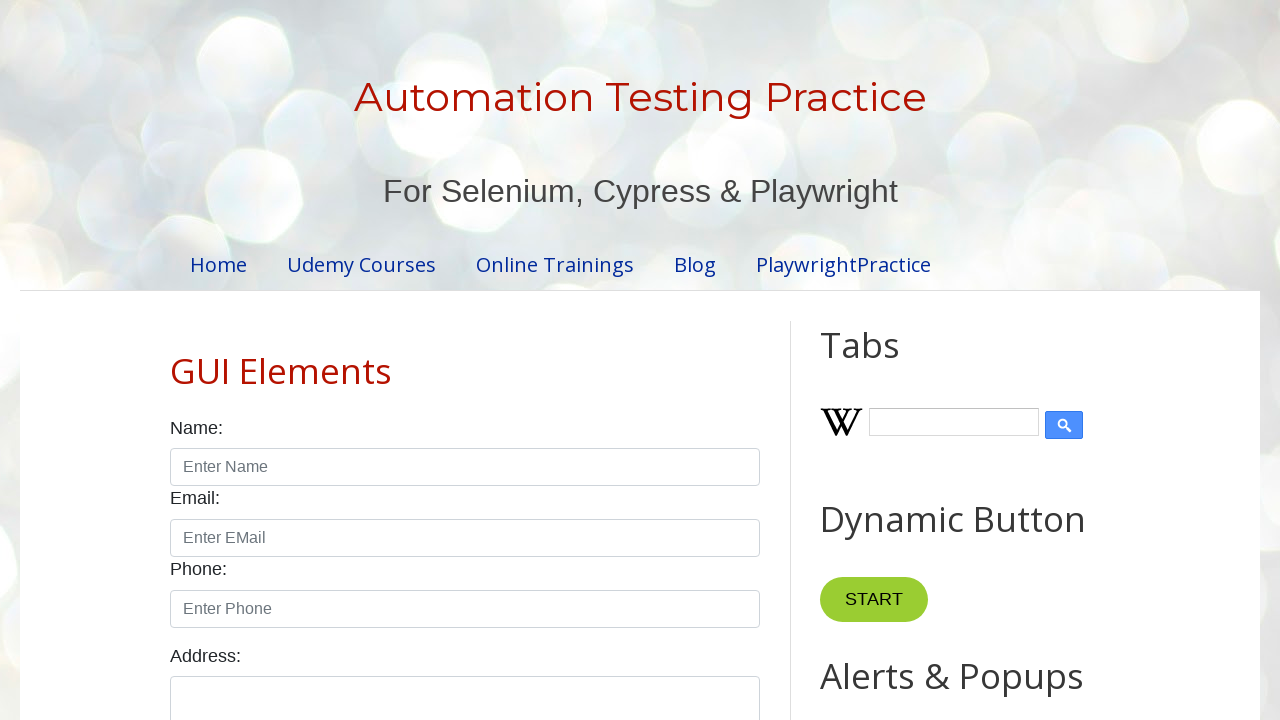